Tests clearing the complete state of all items by checking and then unchecking the toggle all

Starting URL: https://demo.playwright.dev/todomvc

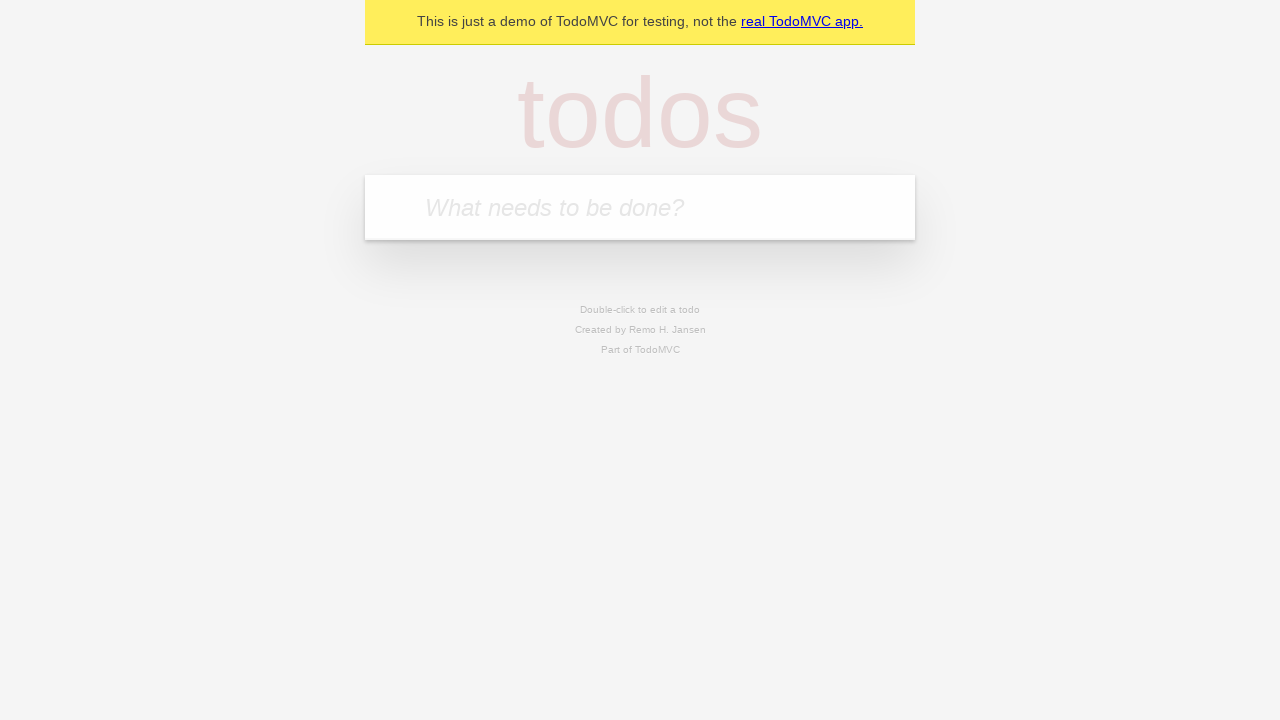

Filled input field with first todo: 'buy some cheese' on internal:attr=[placeholder="What needs to be done?"i]
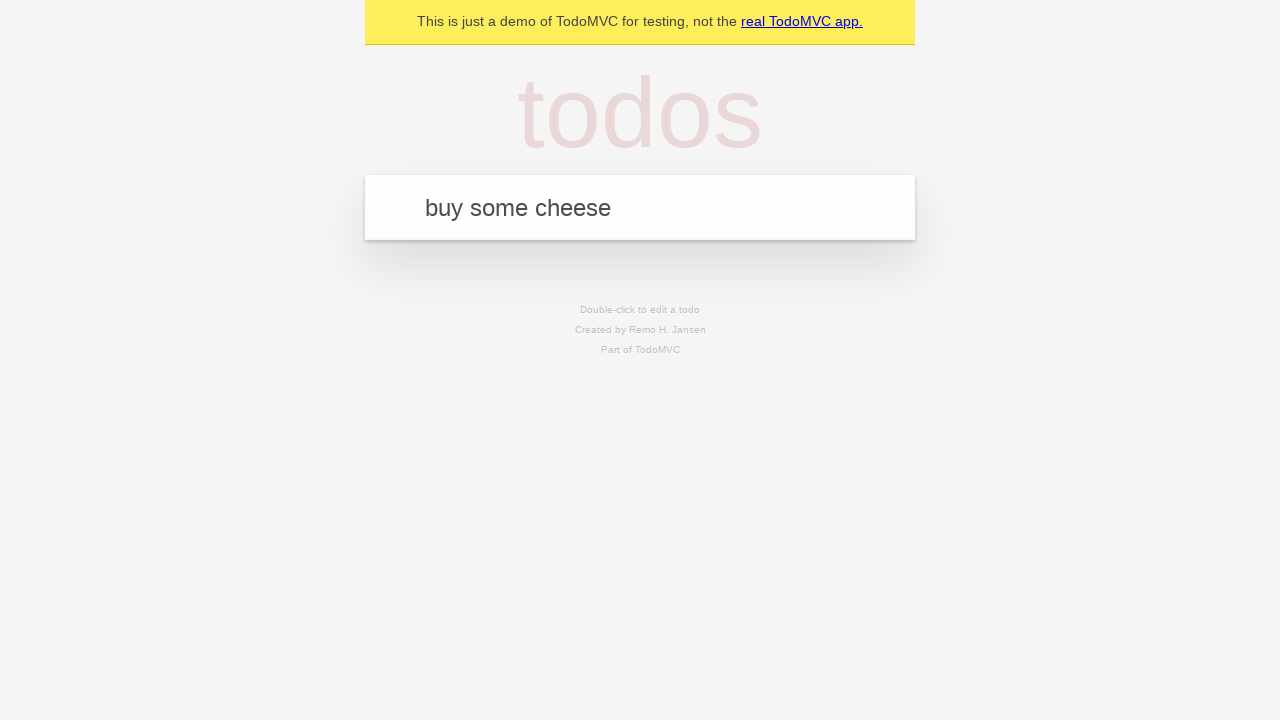

Pressed Enter to add first todo on internal:attr=[placeholder="What needs to be done?"i]
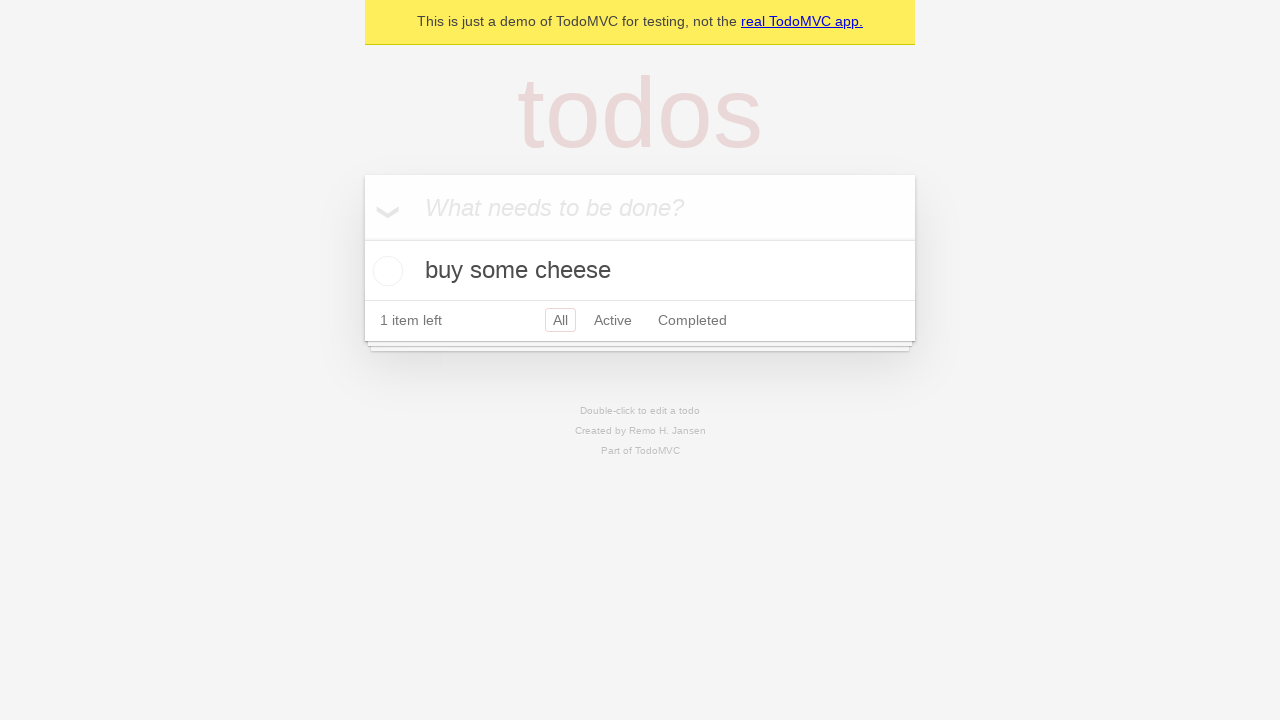

Filled input field with second todo: 'feed the cat' on internal:attr=[placeholder="What needs to be done?"i]
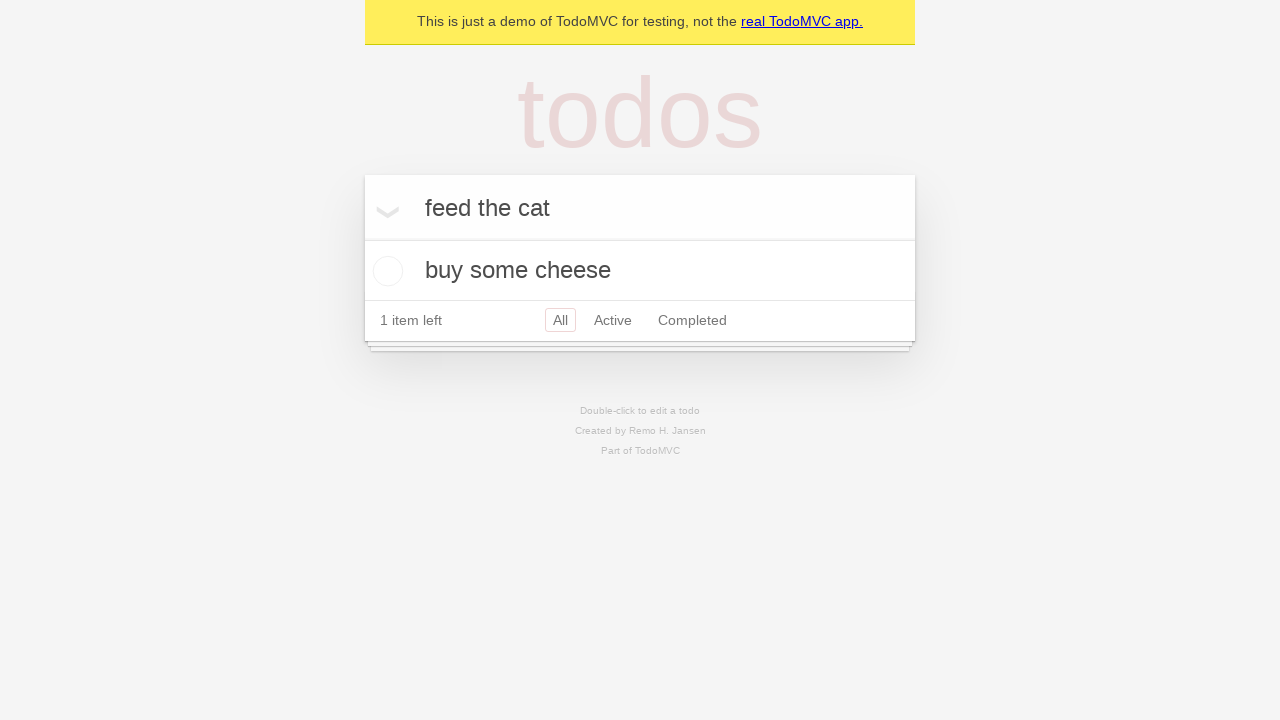

Pressed Enter to add second todo on internal:attr=[placeholder="What needs to be done?"i]
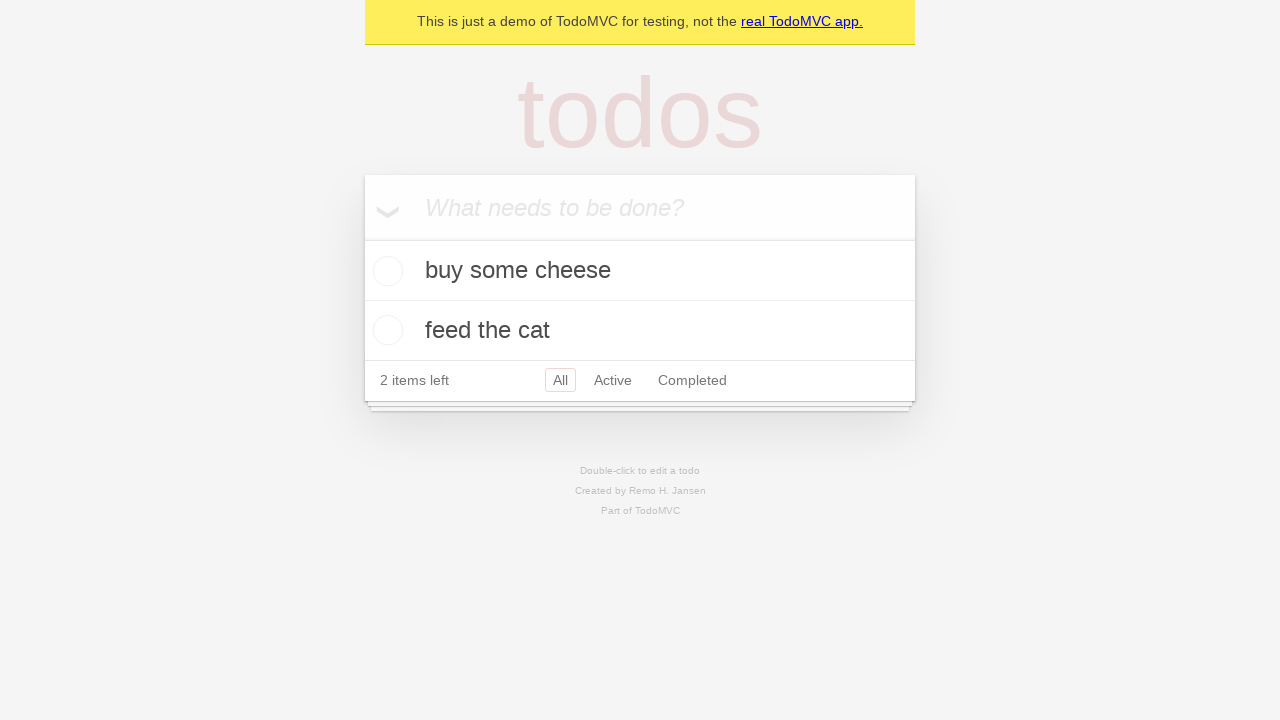

Filled input field with third todo: 'book a doctors appointment' on internal:attr=[placeholder="What needs to be done?"i]
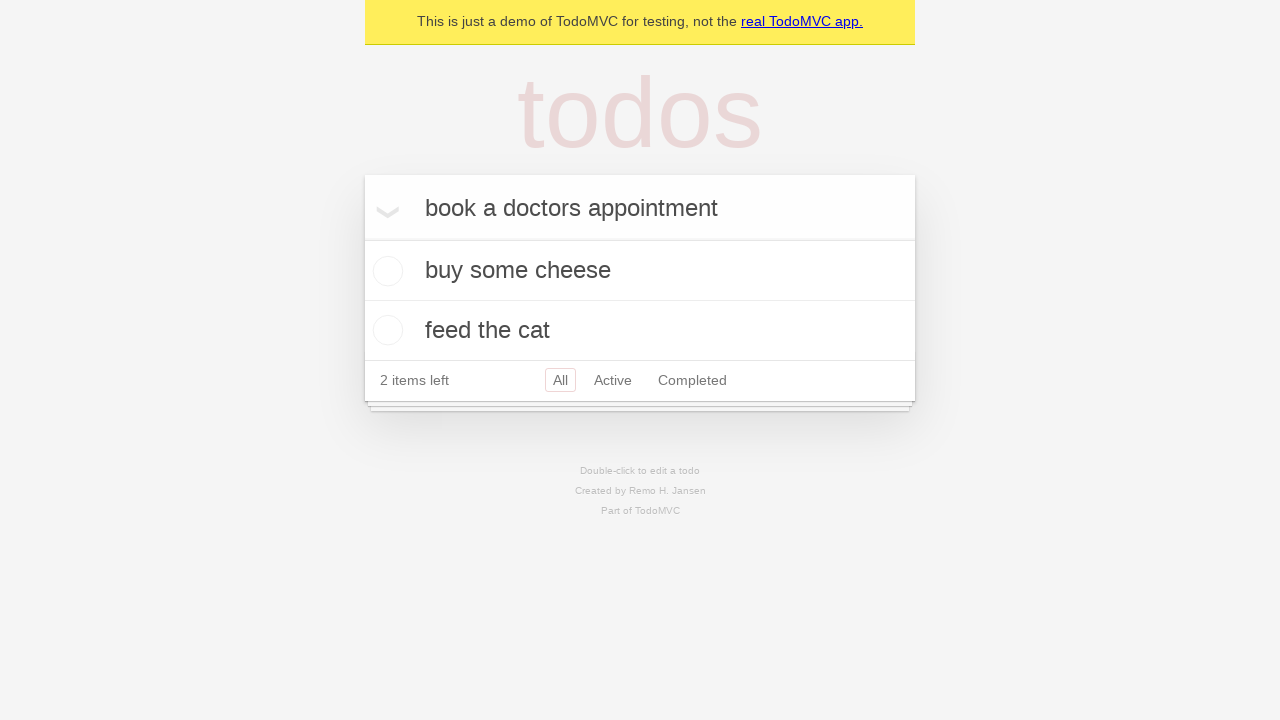

Pressed Enter to add third todo on internal:attr=[placeholder="What needs to be done?"i]
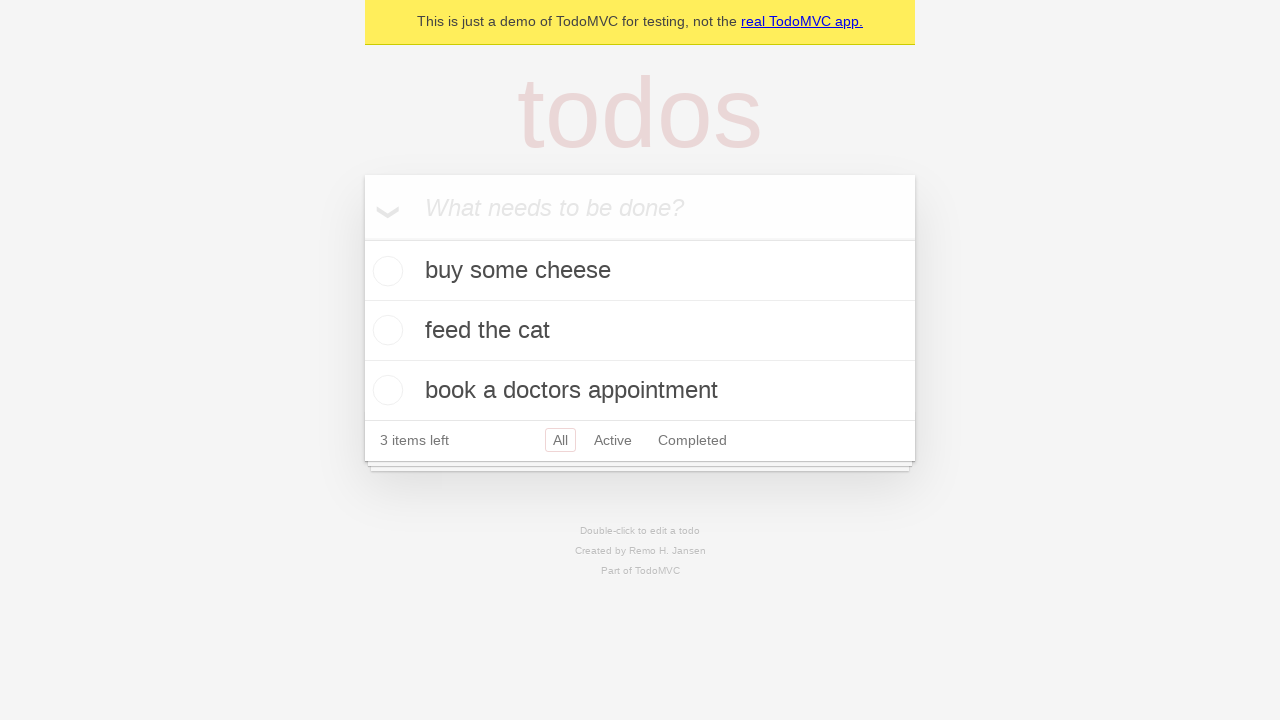

Clicked toggle all checkbox to mark all todos as complete at (362, 238) on internal:label="Mark all as complete"i
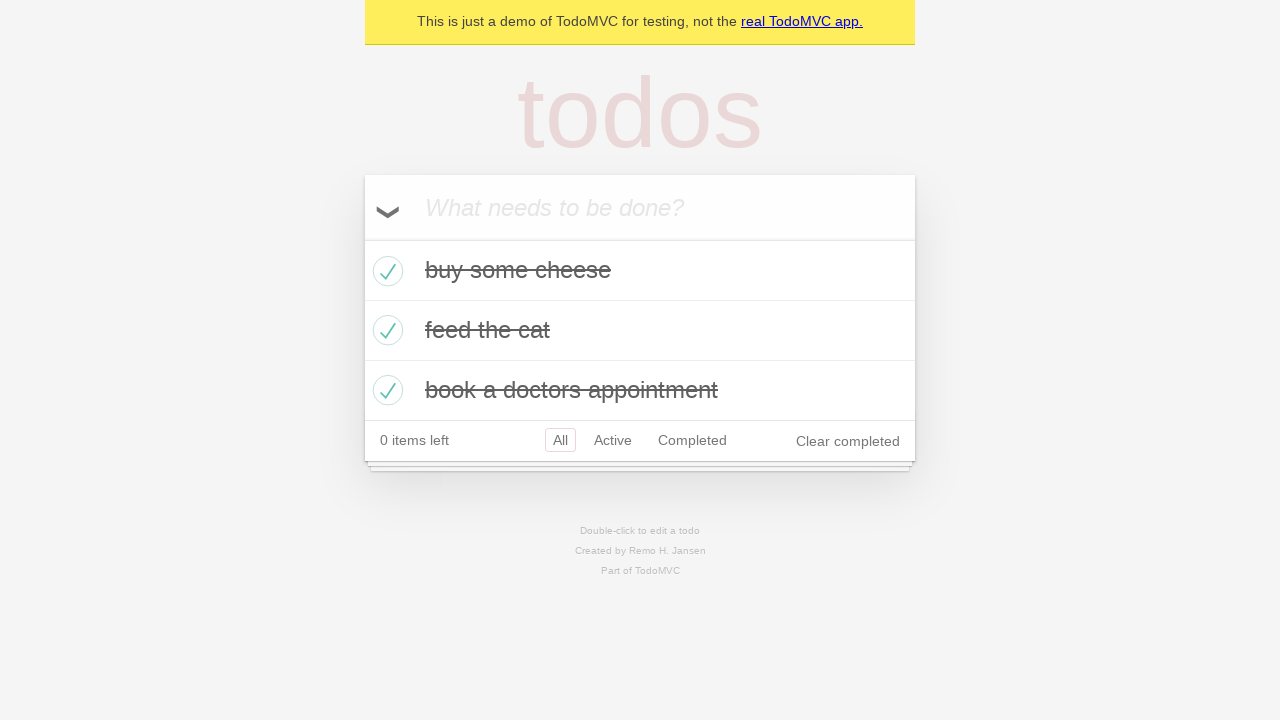

Clicked toggle all checkbox to uncheck all todos and clear complete state at (362, 238) on internal:label="Mark all as complete"i
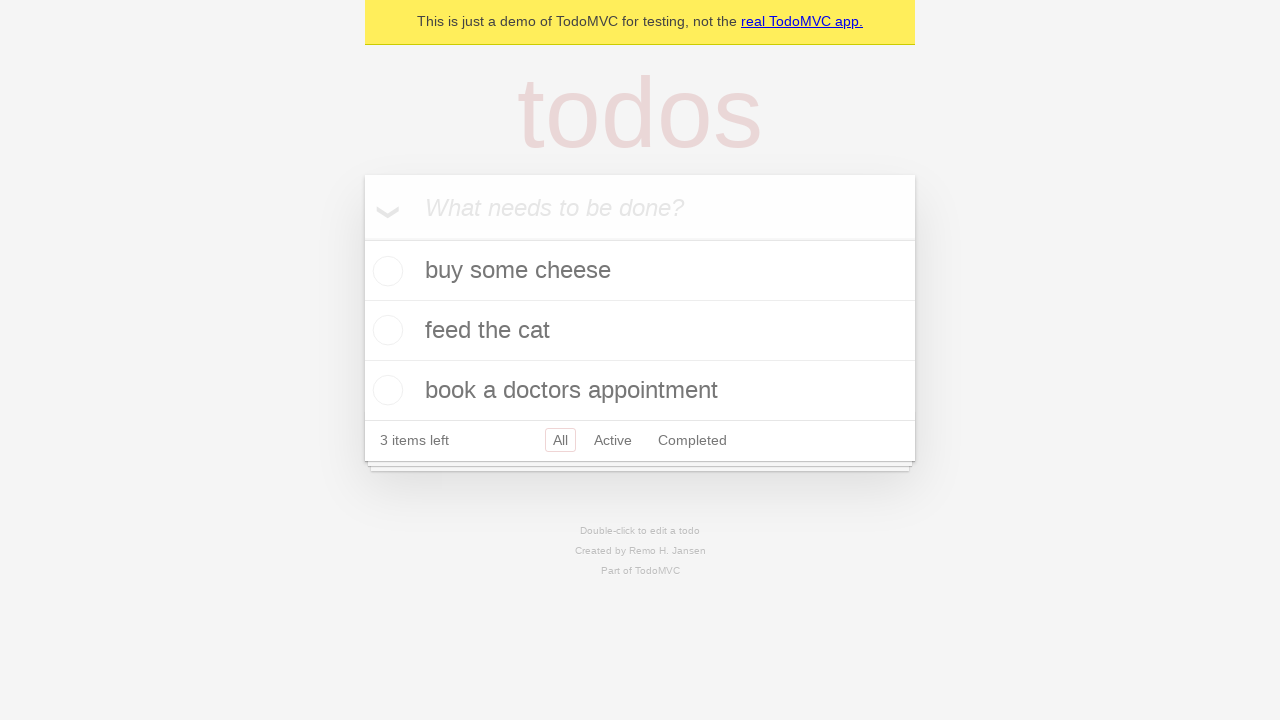

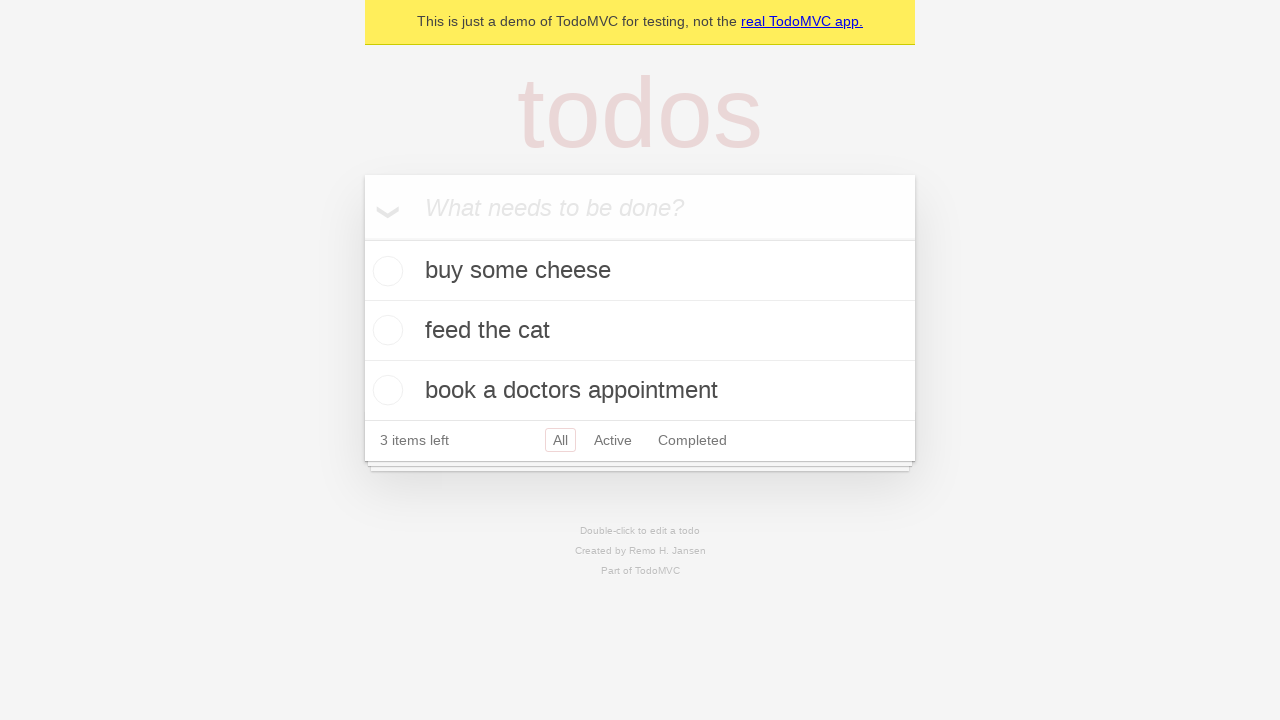